Tests dropdown selection functionality on a registration form by selecting a skill from the Skills dropdown menu

Starting URL: https://demo.automationtesting.in/Register.html

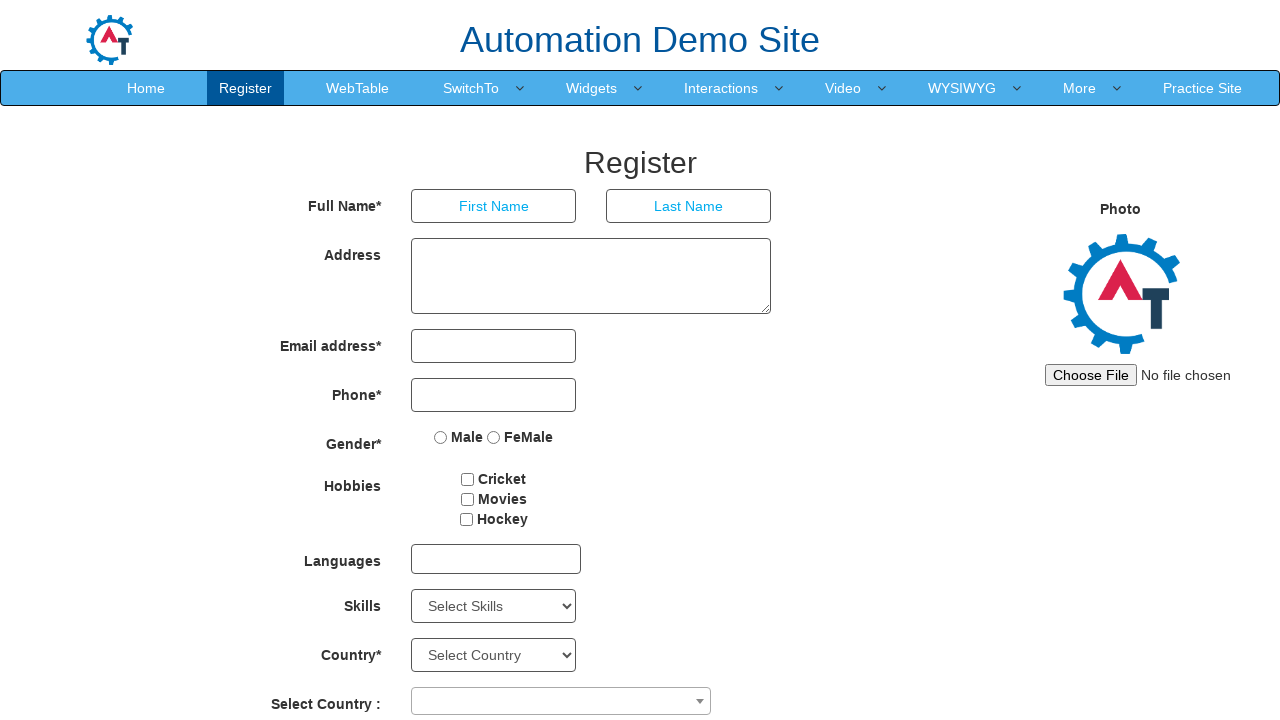

Selected 'Adobe Photoshop' from the Skills dropdown menu on #Skills
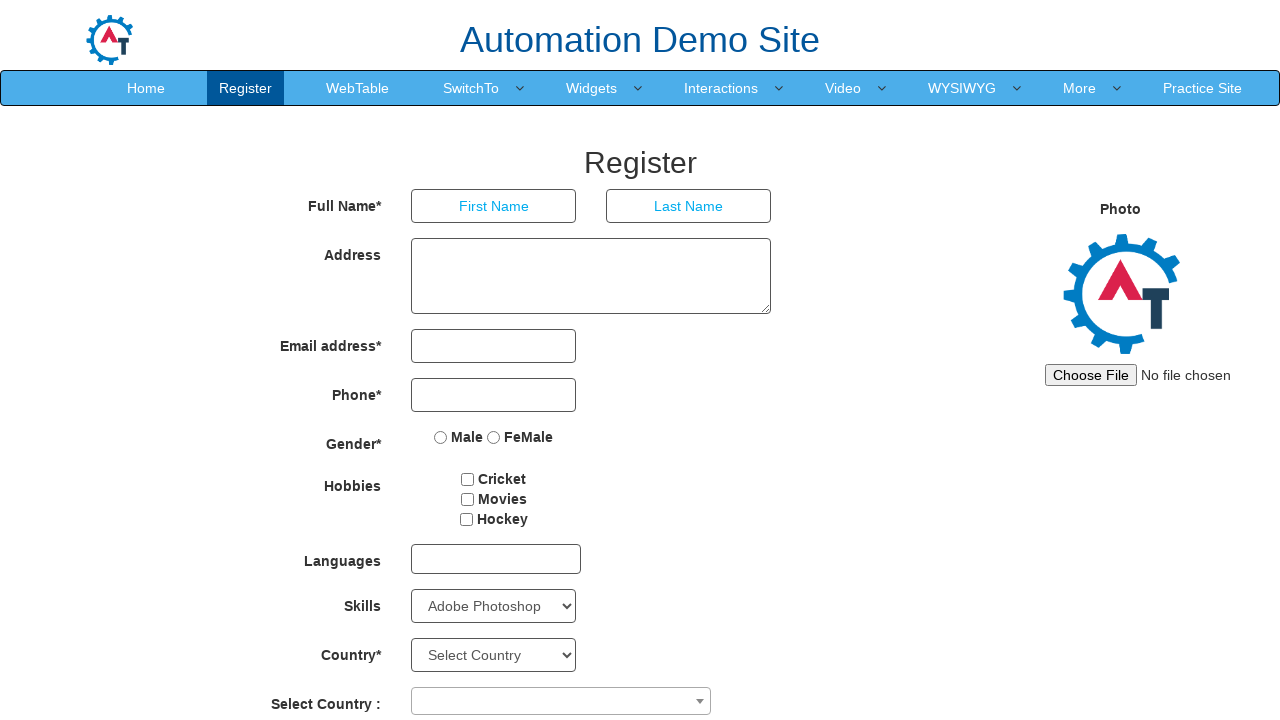

Retrieved the selected value from Skills dropdown
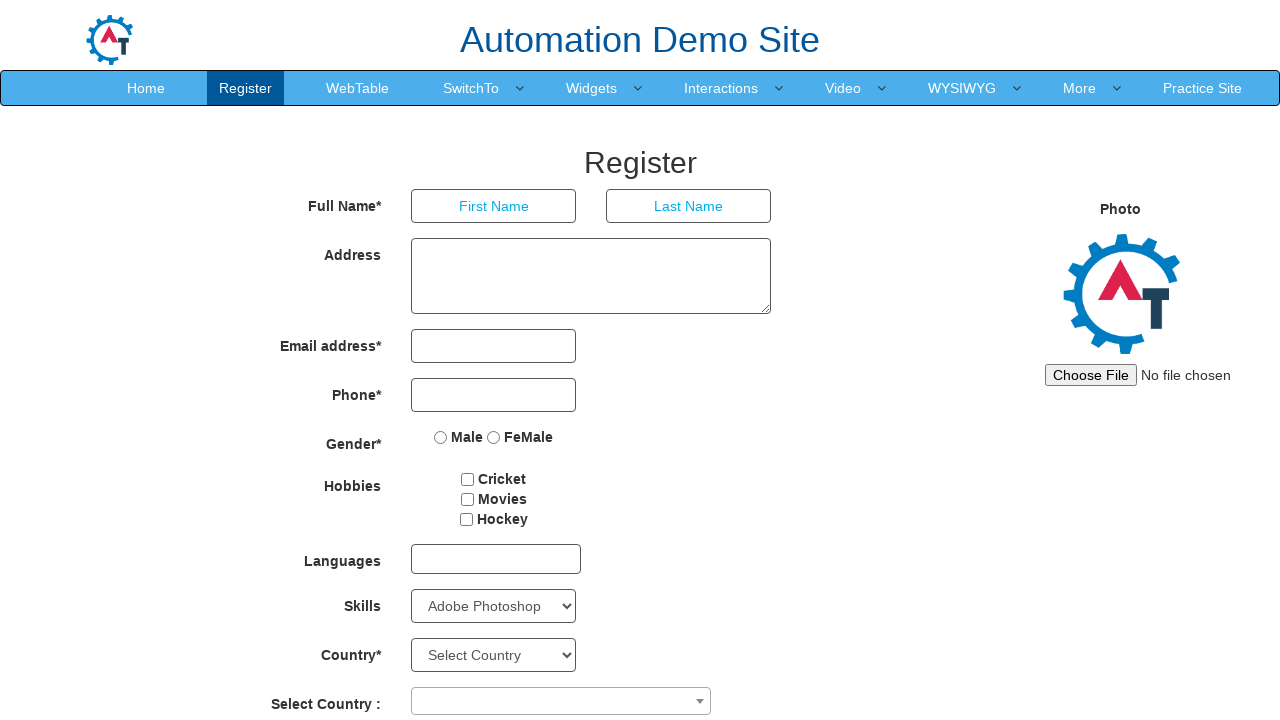

Verified that 'Adobe Photoshop' was correctly selected in the Skills dropdown
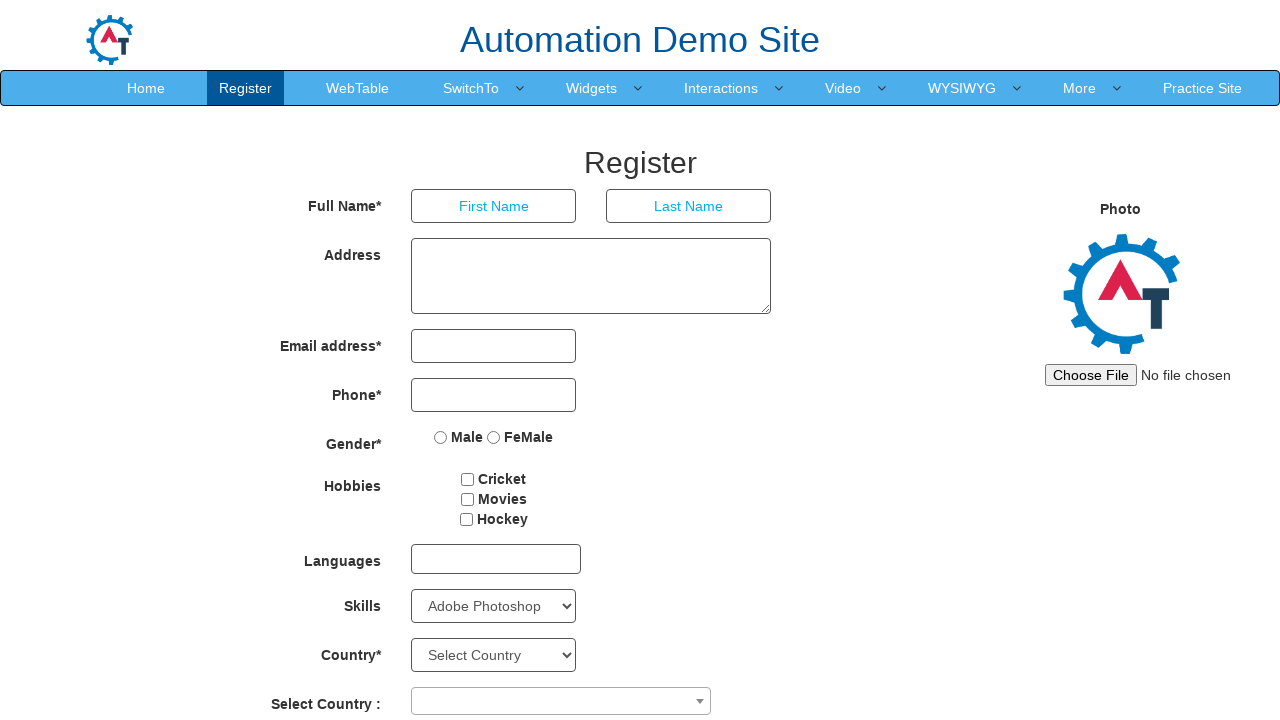

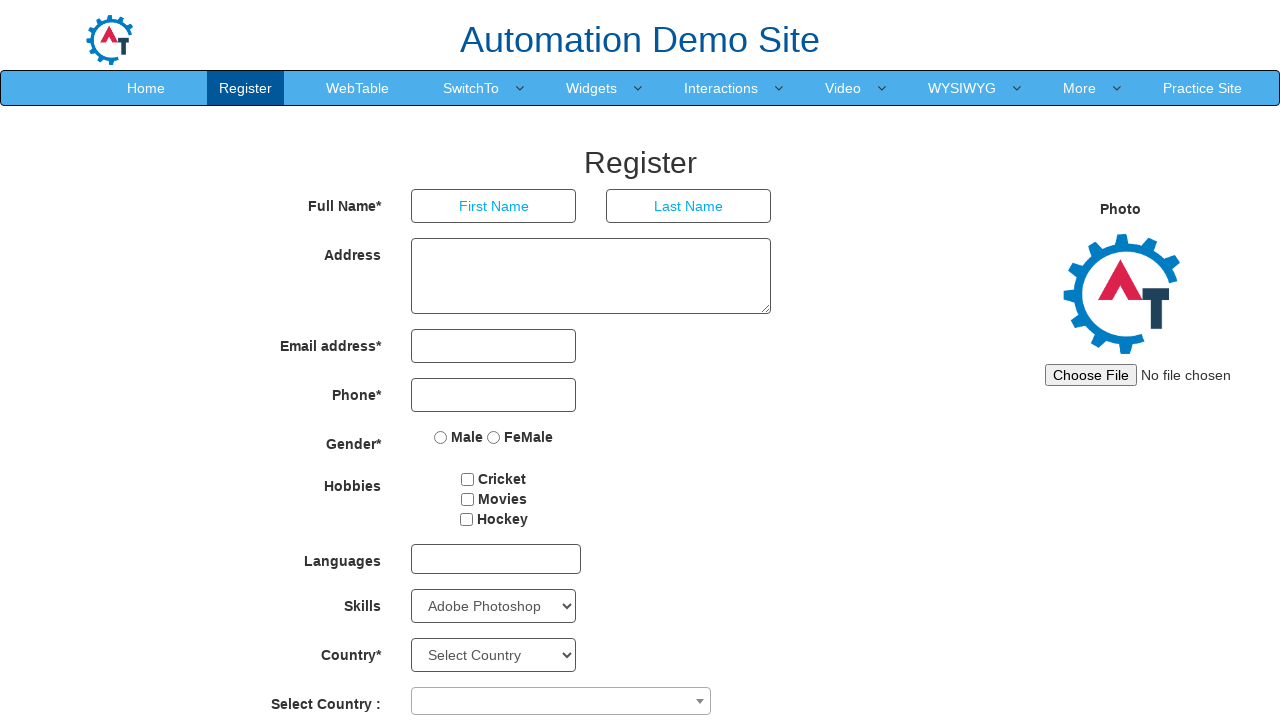